Tests window handling by clicking a button to open a new window, switching to it, verifying content, and switching back

Starting URL: http://www.qualifiez.fr/examples/Selenium/project-list.php

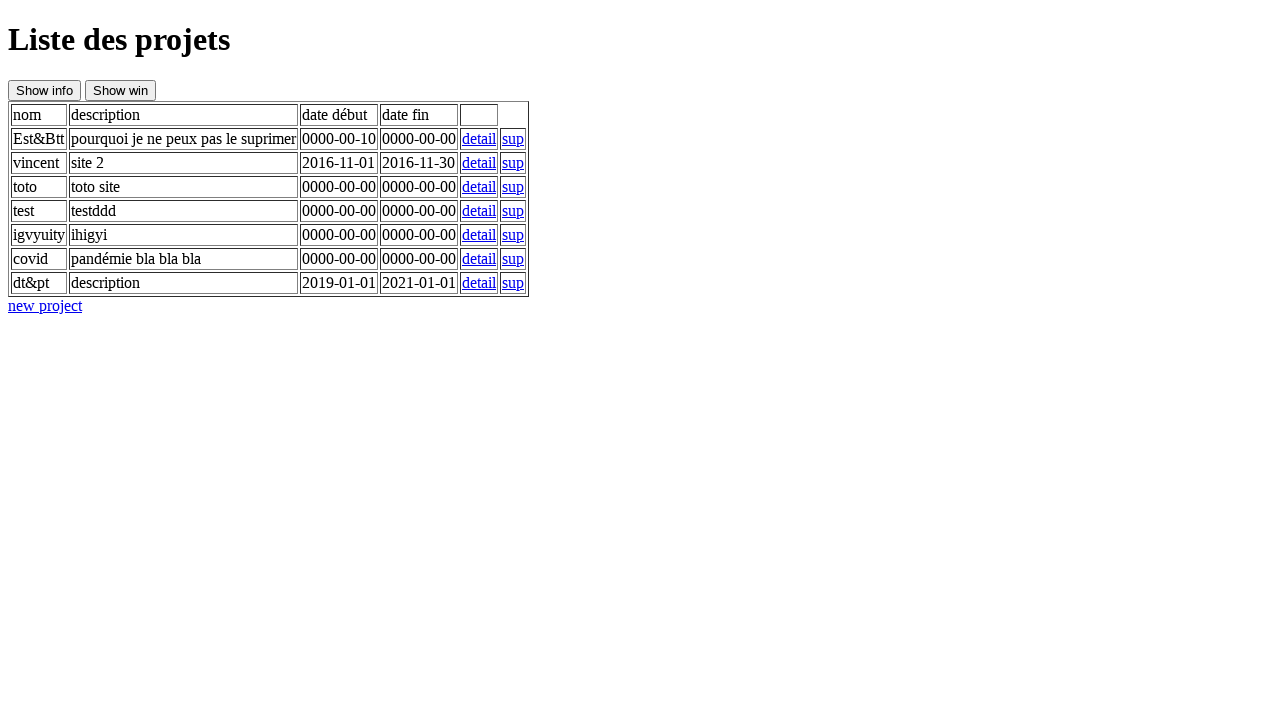

Clicked button to open new window at (120, 90) on #btnNewWindow
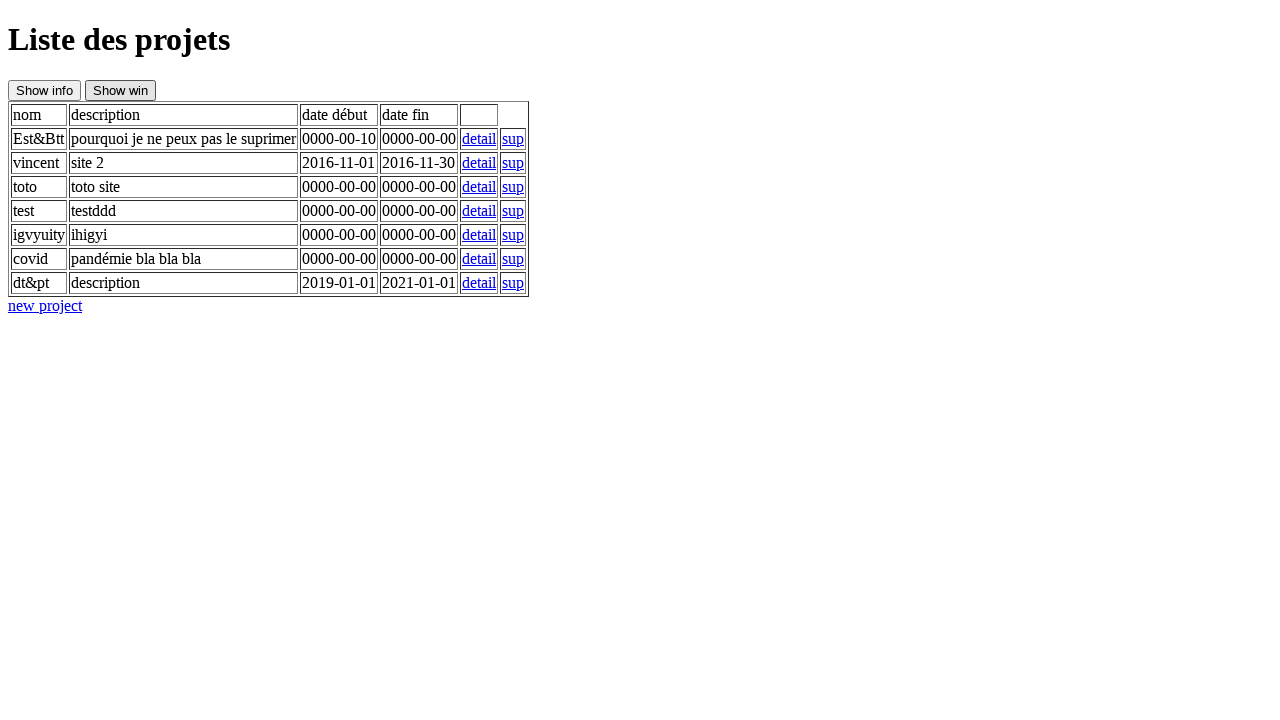

Captured new window/page
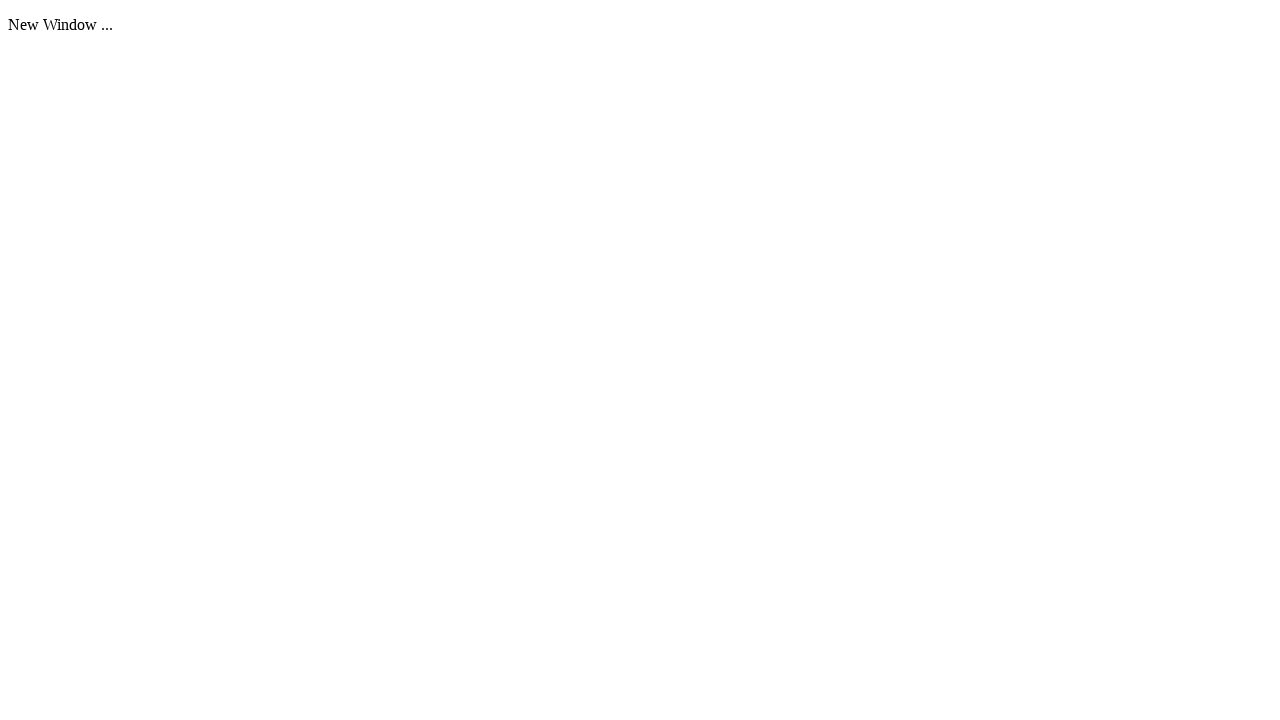

New page loaded successfully
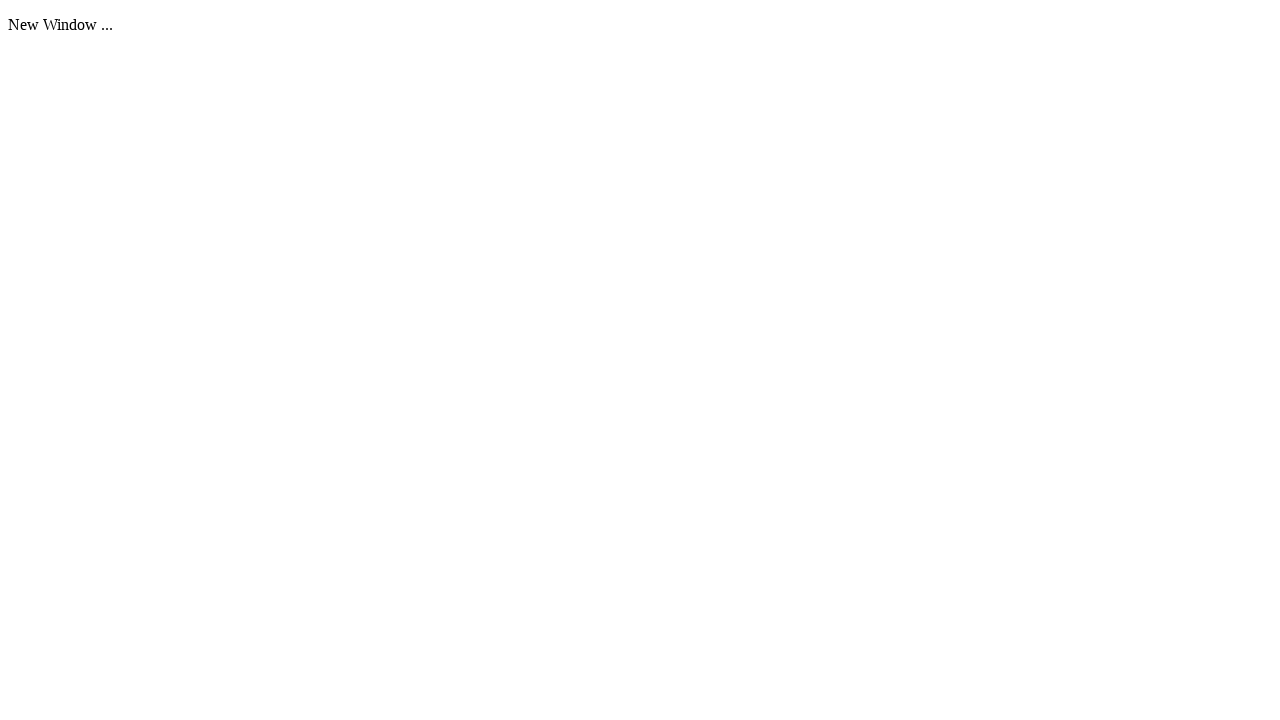

Verified content present on new page (paragraph element found)
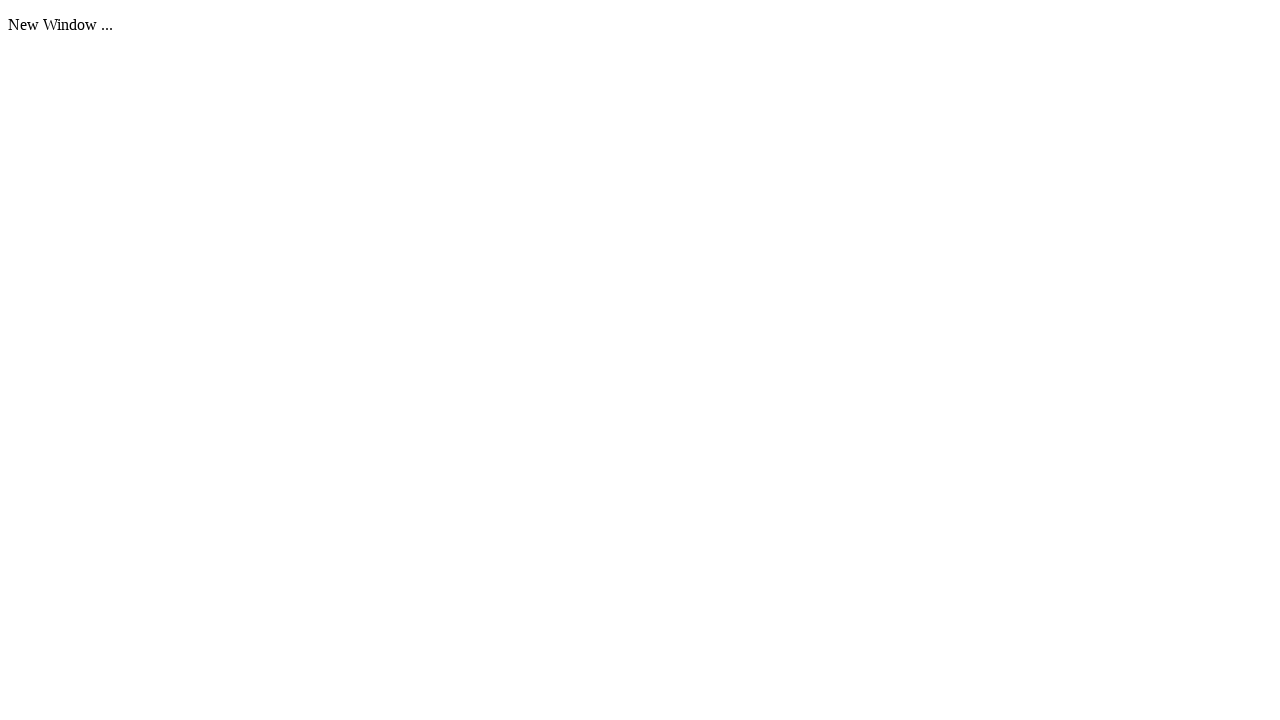

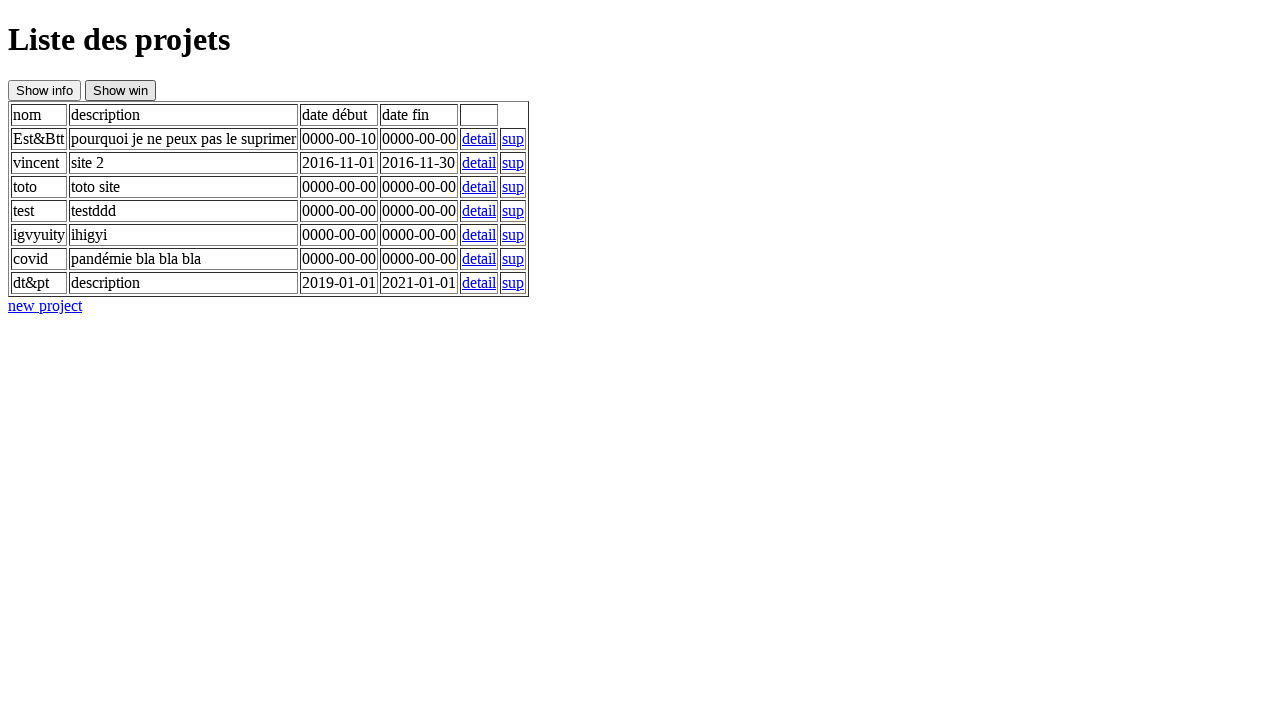